Tests JavaScript alert handling by clicking a button that triggers an alert and accepting it

Starting URL: https://www.lambdatest.com/selenium-playground/

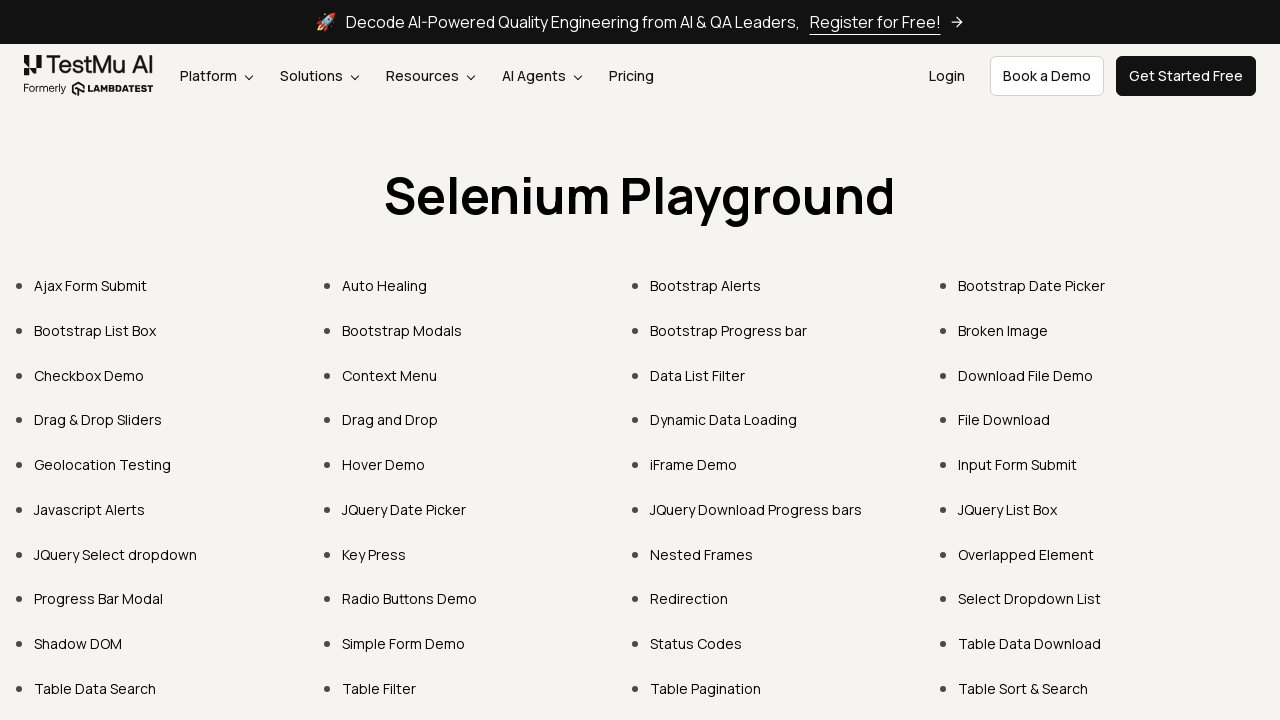

Clicked on 'Javascript Alerts' link to navigate to alerts section at (90, 509) on text=Javascript Alerts
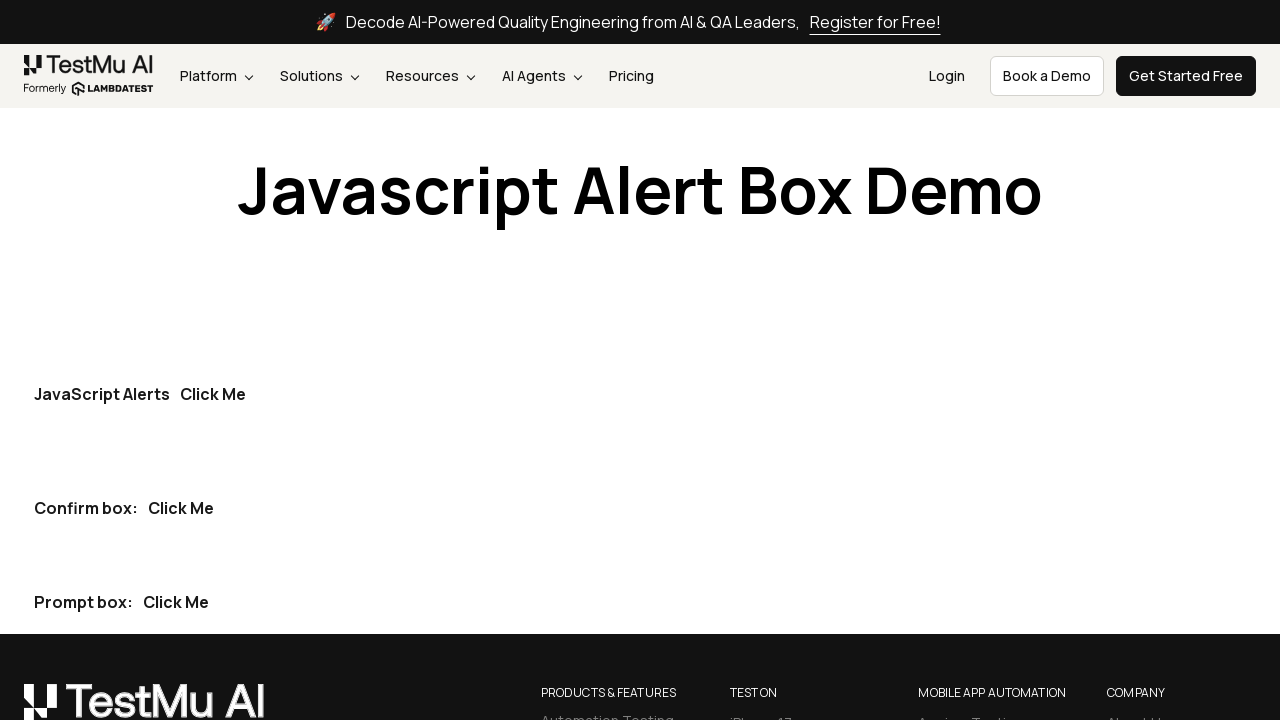

Set up dialog handler to accept alerts
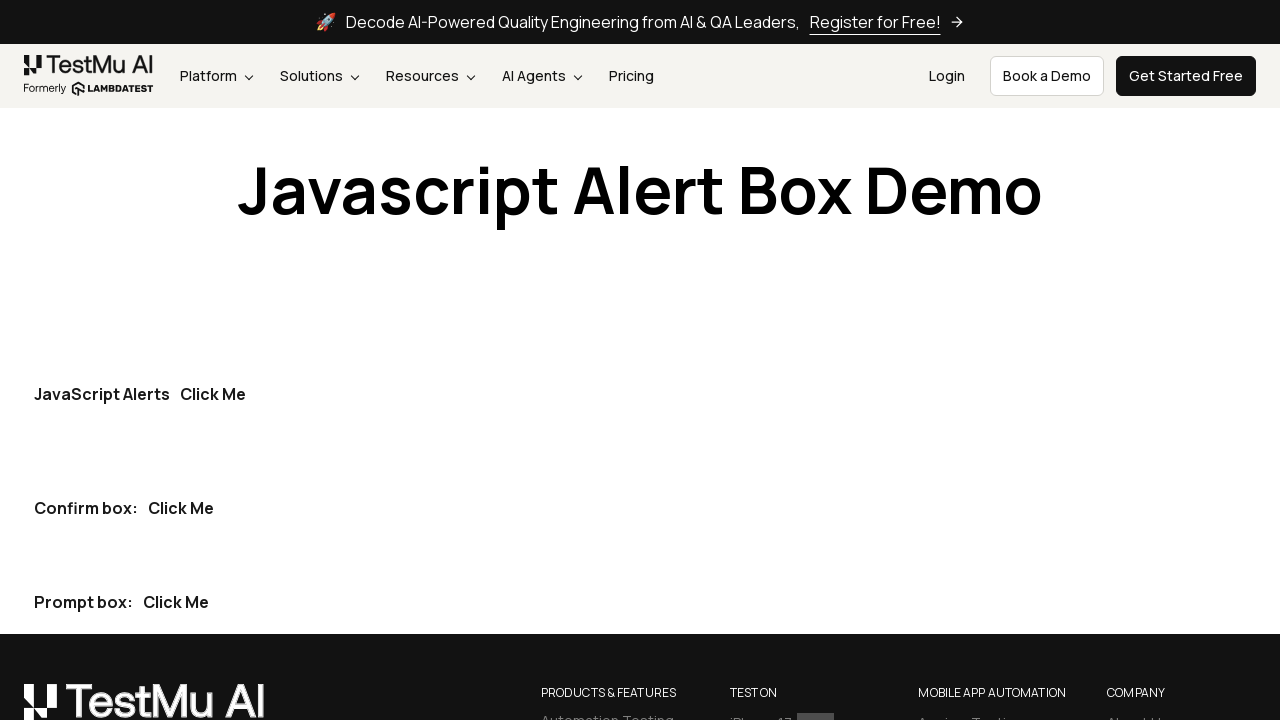

Clicked the first 'Click Me' button to trigger JavaScript alert at (213, 394) on button:has-text("Click Me") >> nth=0
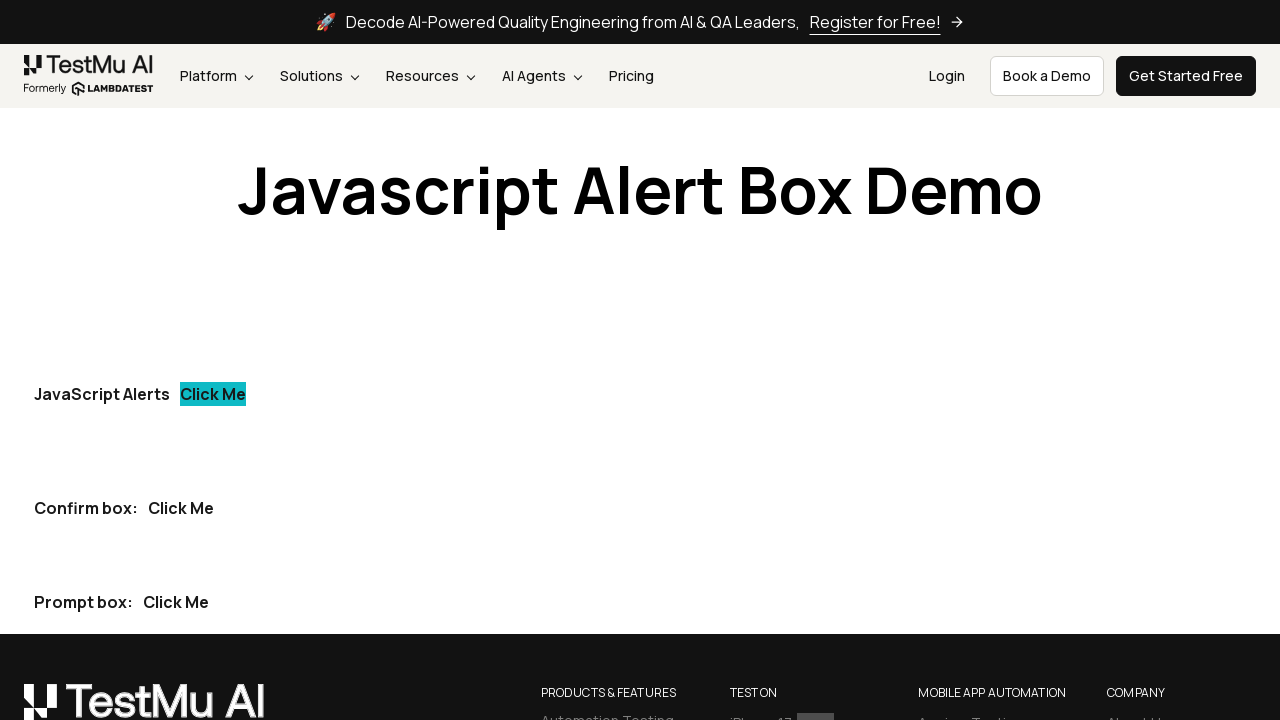

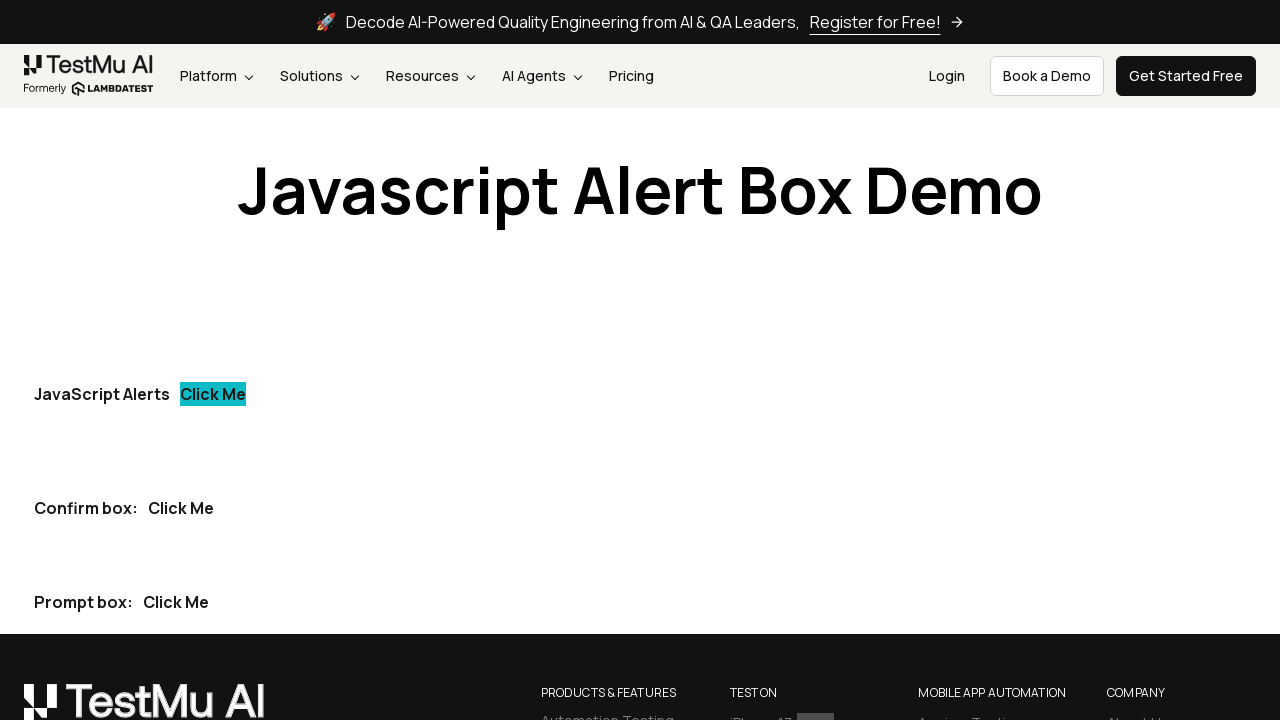